Tests hover functionality by moving mouse over an element to reveal a dropdown menu and clicking an option

Starting URL: https://vip.ceshiren.com/#/ui_study/action_chains2

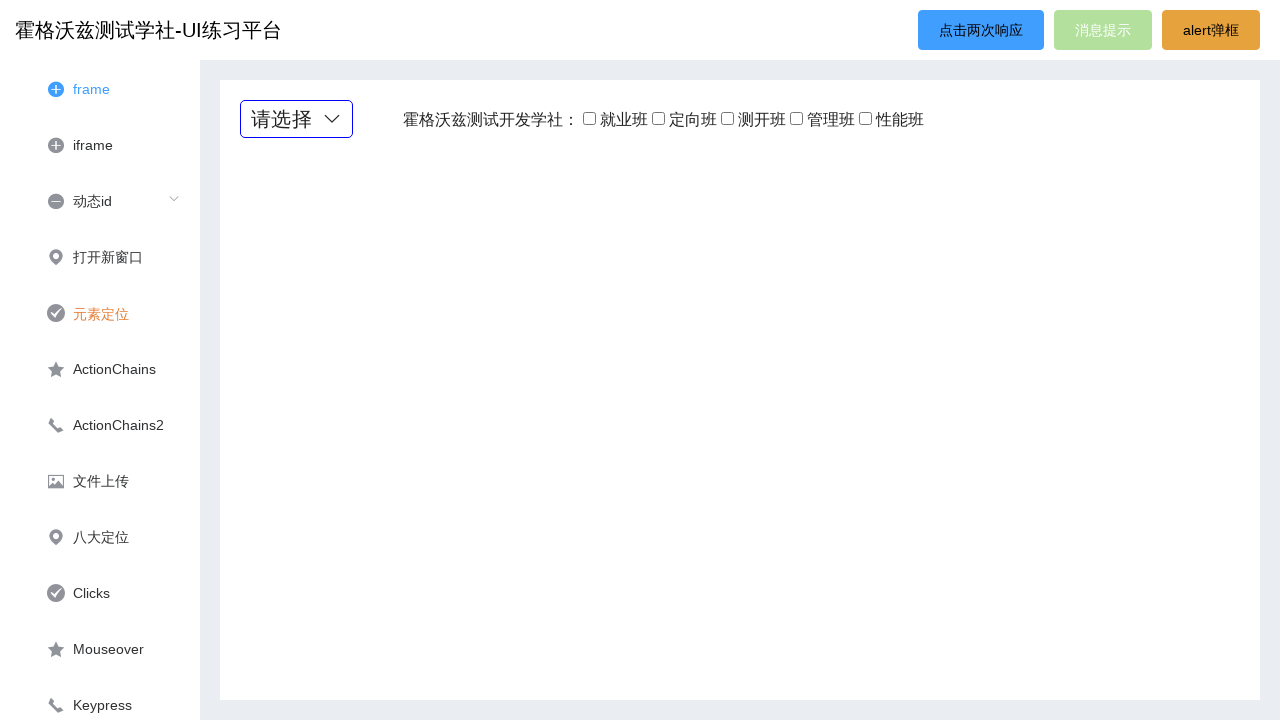

Navigated to action chains test page
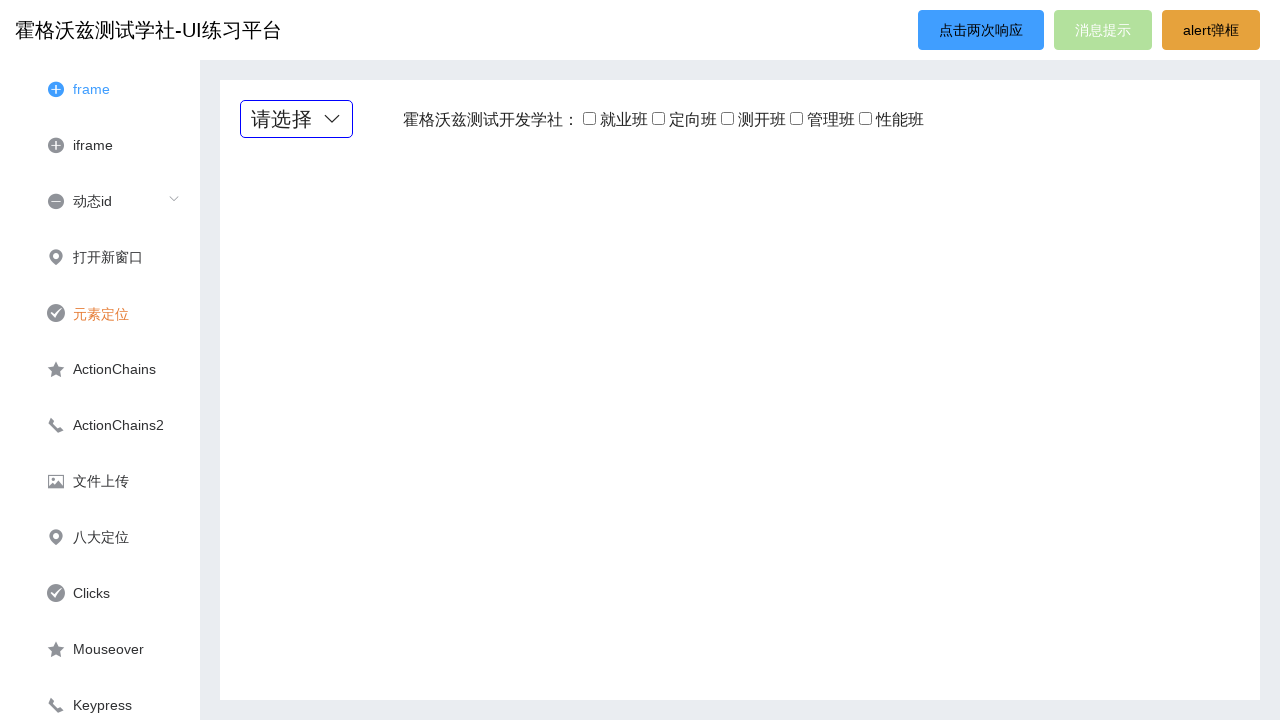

Hovered over title element to reveal dropdown menu at (296, 119) on .title
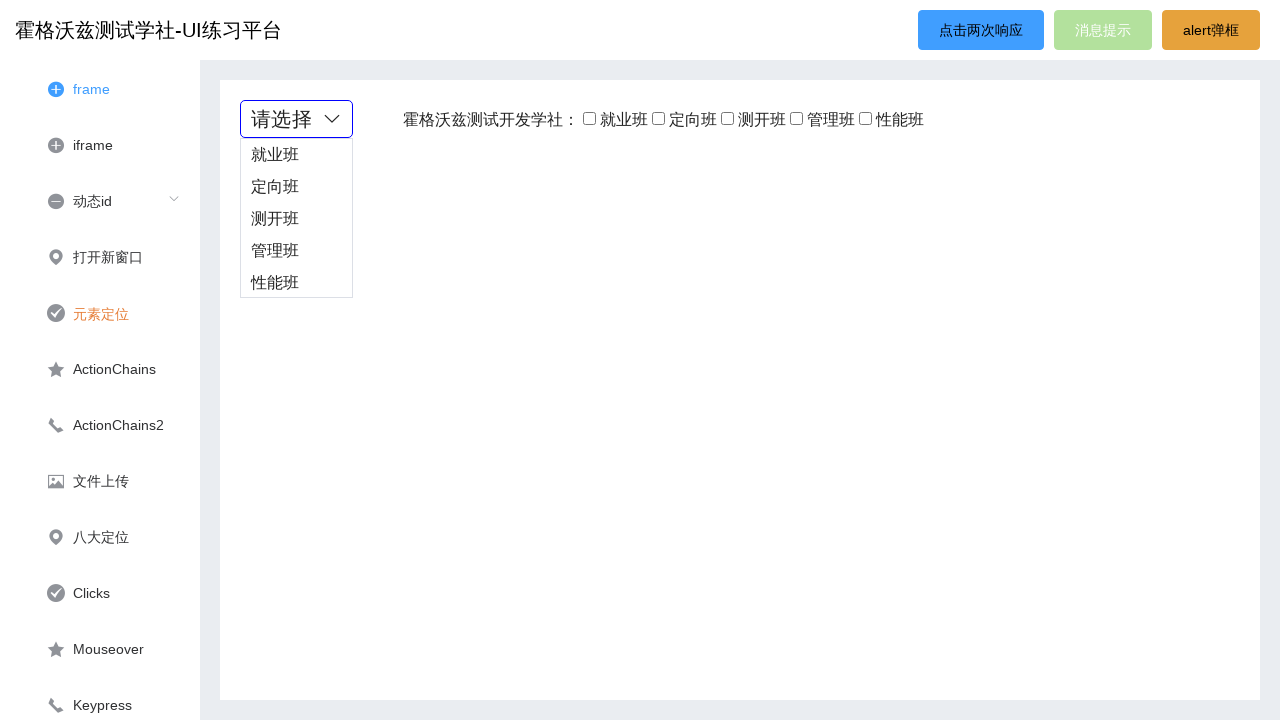

Clicked on the revealed dropdown menu option at (296, 251) on xpath=//*[@id="panel"]/div/div[2]/div[4]
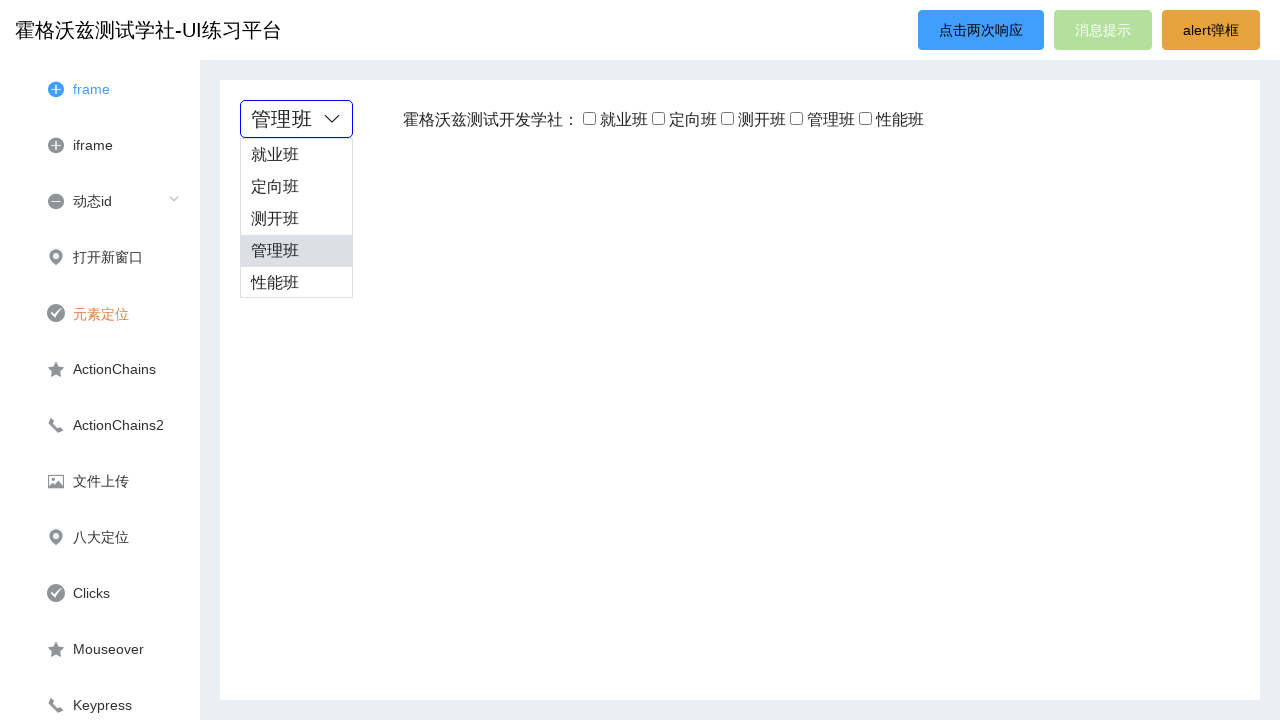

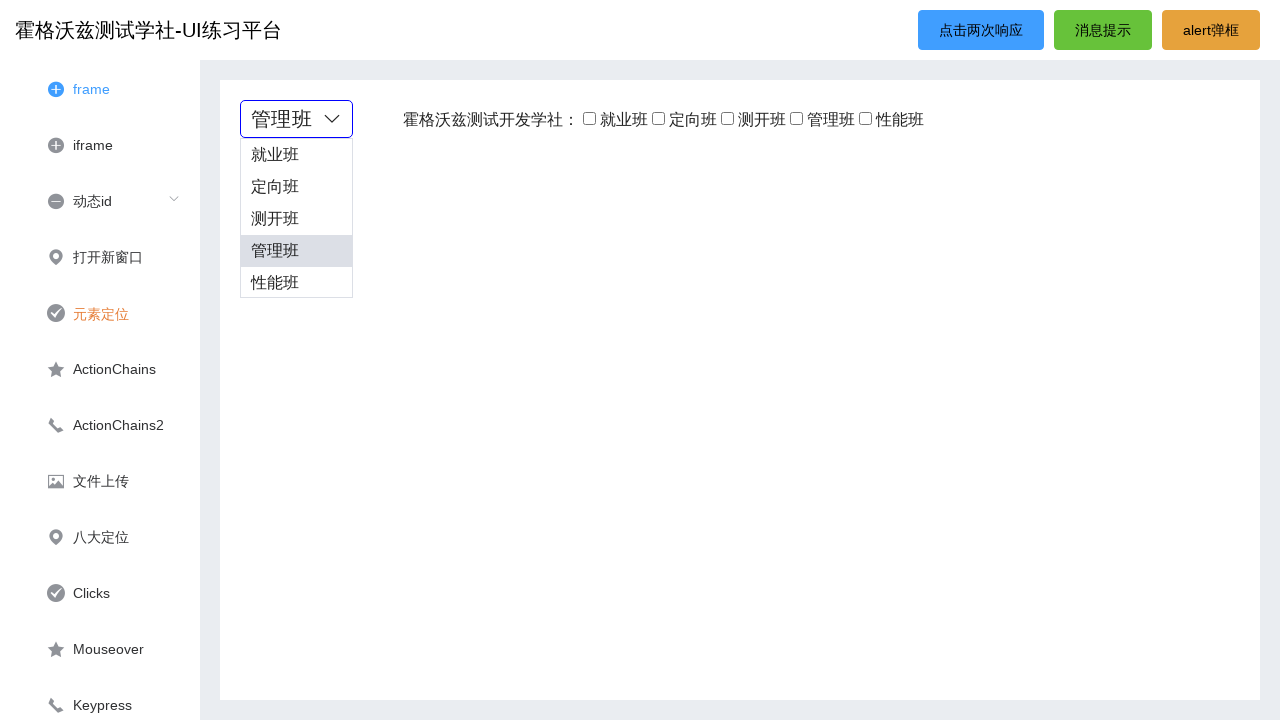